Tests horizontal slider functionality by navigating to the slider page and moving the slider using keyboard arrow keys

Starting URL: https://the-internet.herokuapp.com/

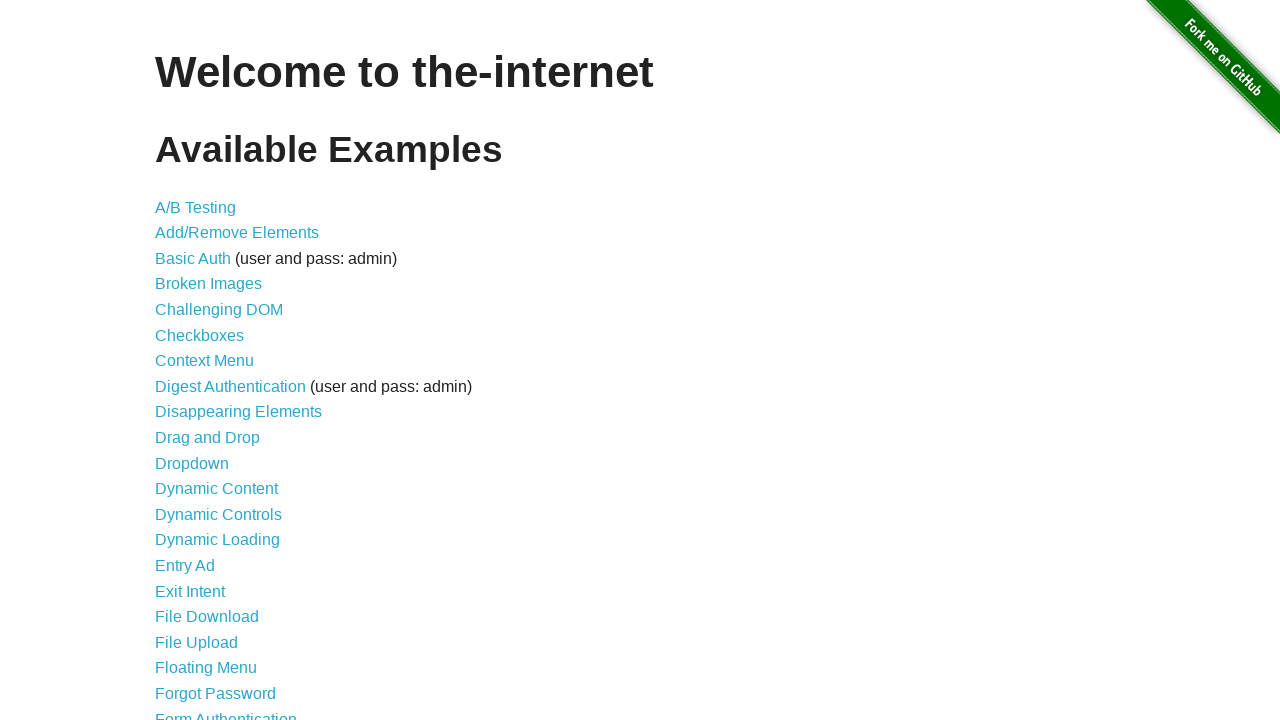

Clicked on Horizontal Slider link at (214, 361) on a[href='/horizontal_slider']
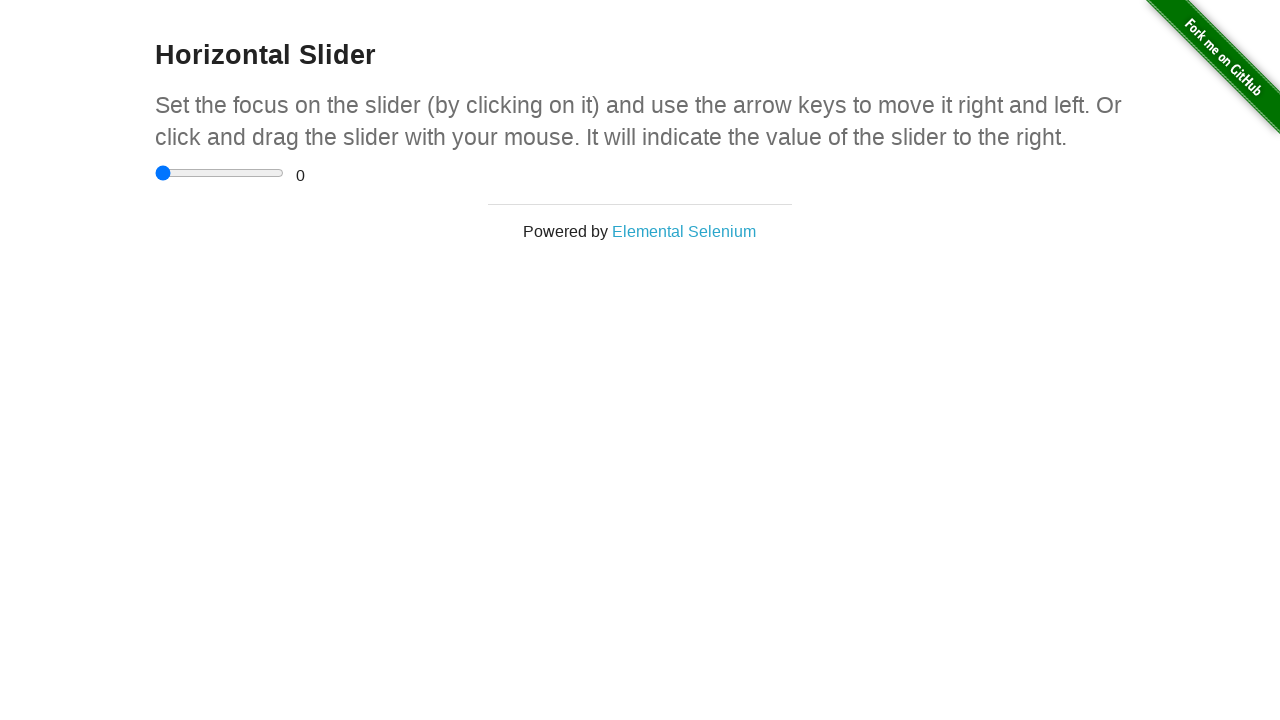

Clicked on the slider element to focus it at (220, 173) on input[type='range']
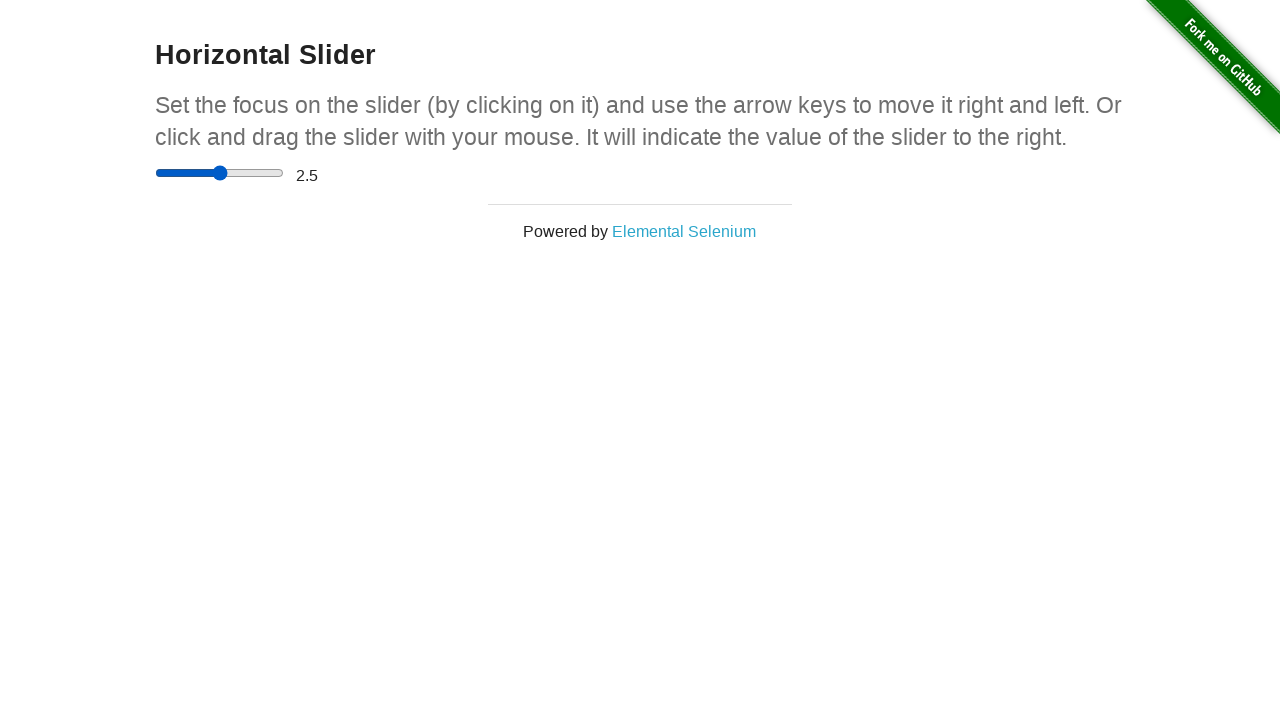

Pressed ArrowRight key on slider (iteration 1/8) on input[type='range']
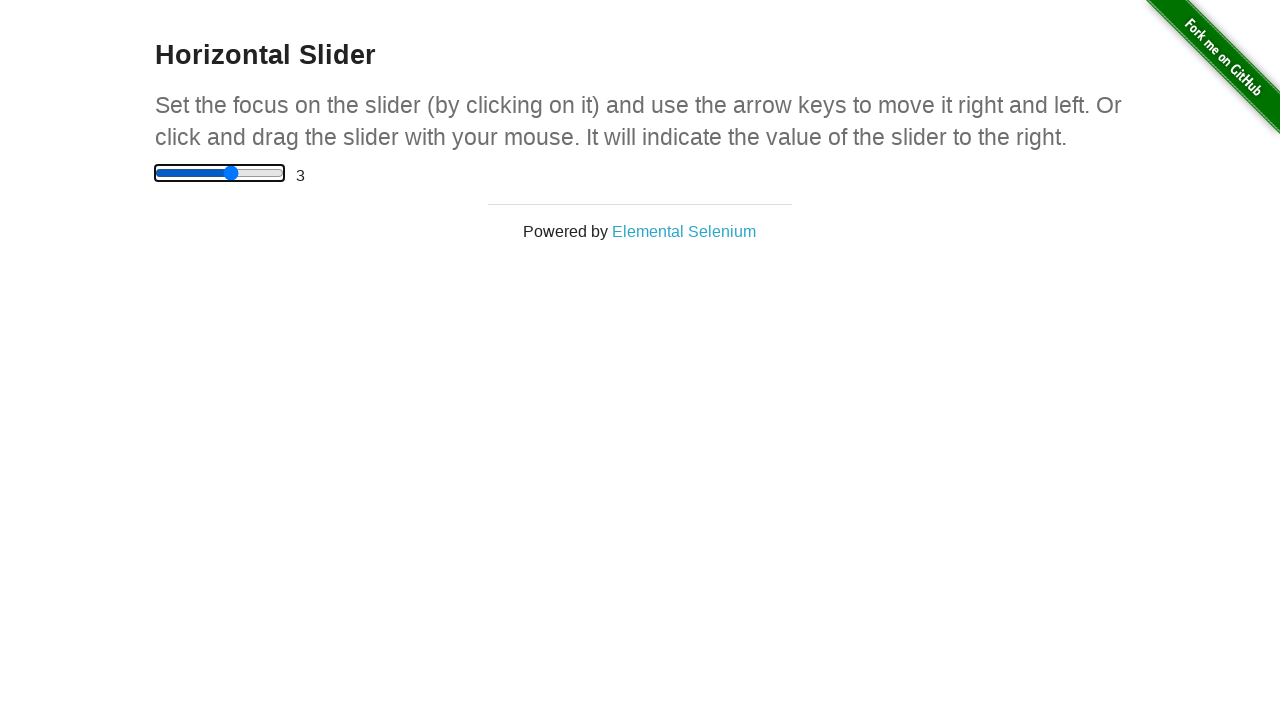

Pressed ArrowRight key on slider (iteration 2/8) on input[type='range']
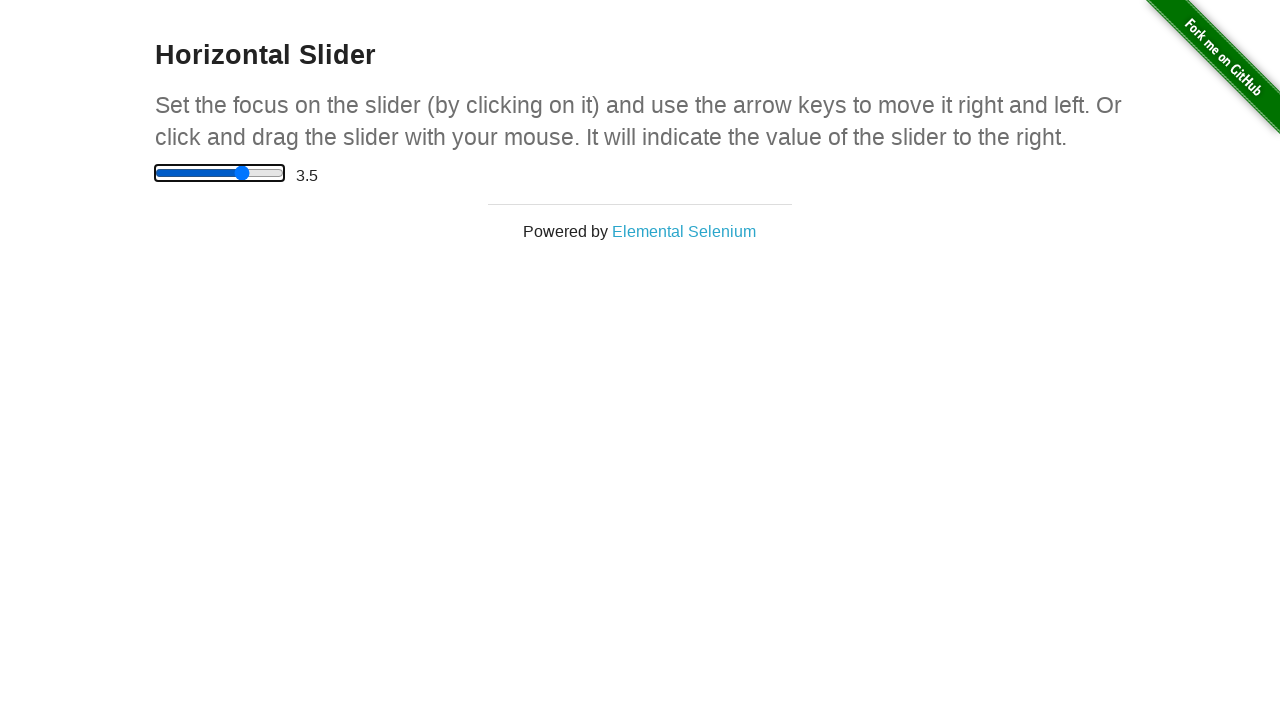

Pressed ArrowRight key on slider (iteration 3/8) on input[type='range']
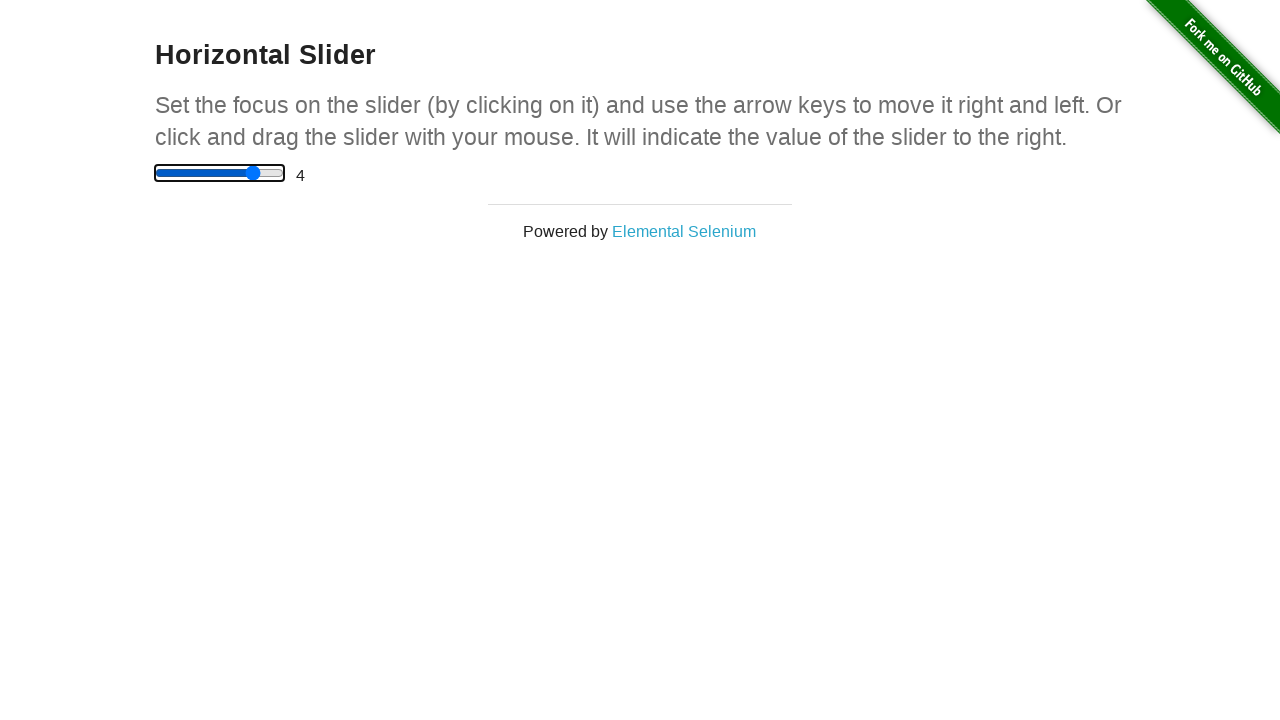

Pressed ArrowRight key on slider (iteration 4/8) on input[type='range']
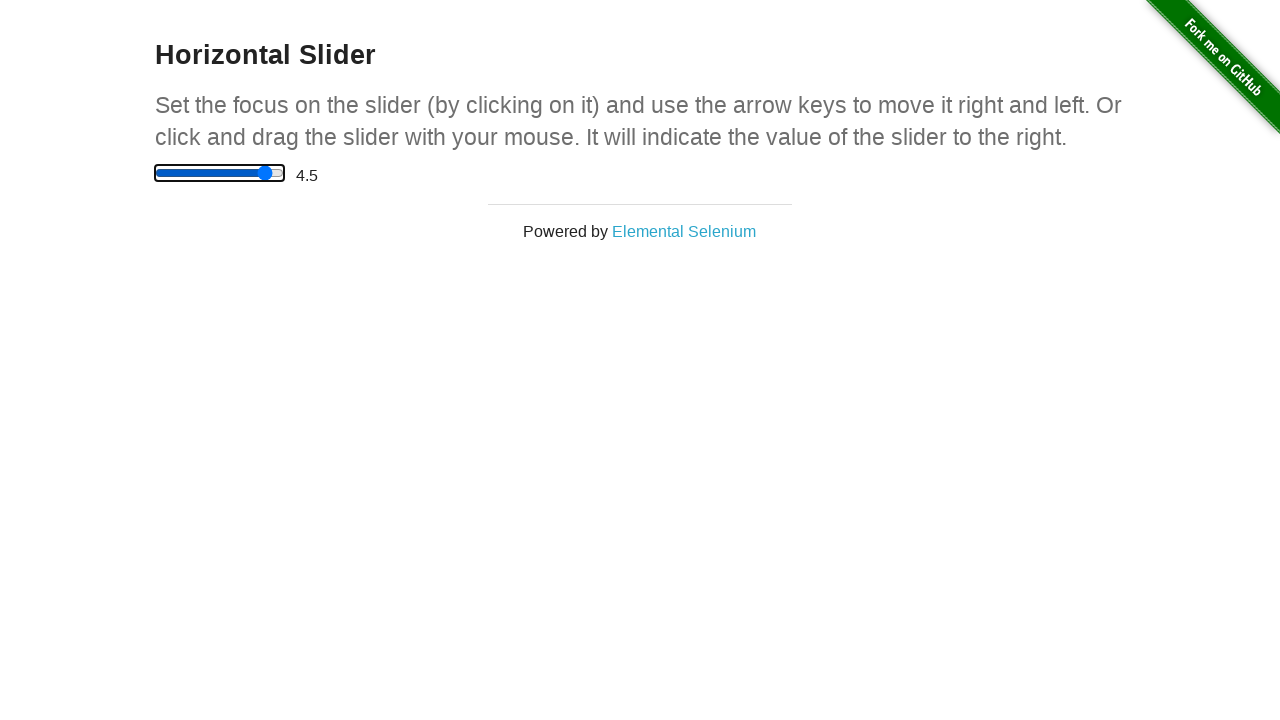

Pressed ArrowRight key on slider (iteration 5/8) on input[type='range']
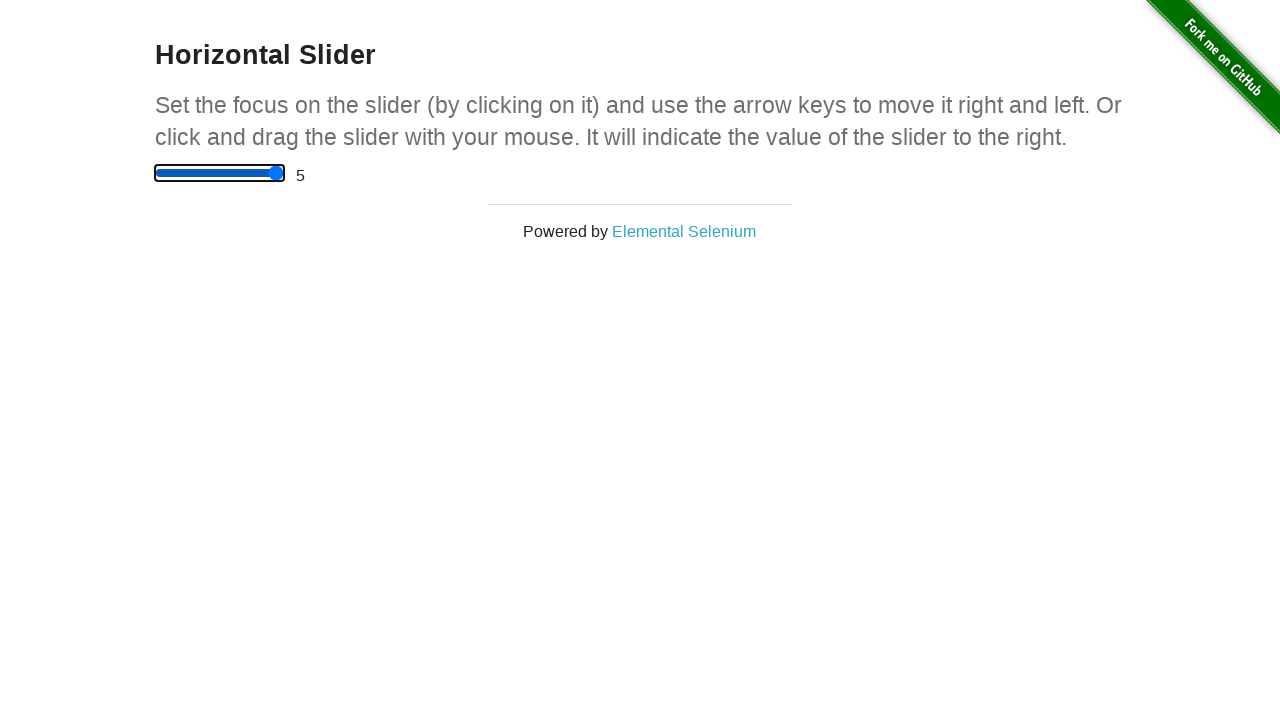

Pressed ArrowRight key on slider (iteration 6/8) on input[type='range']
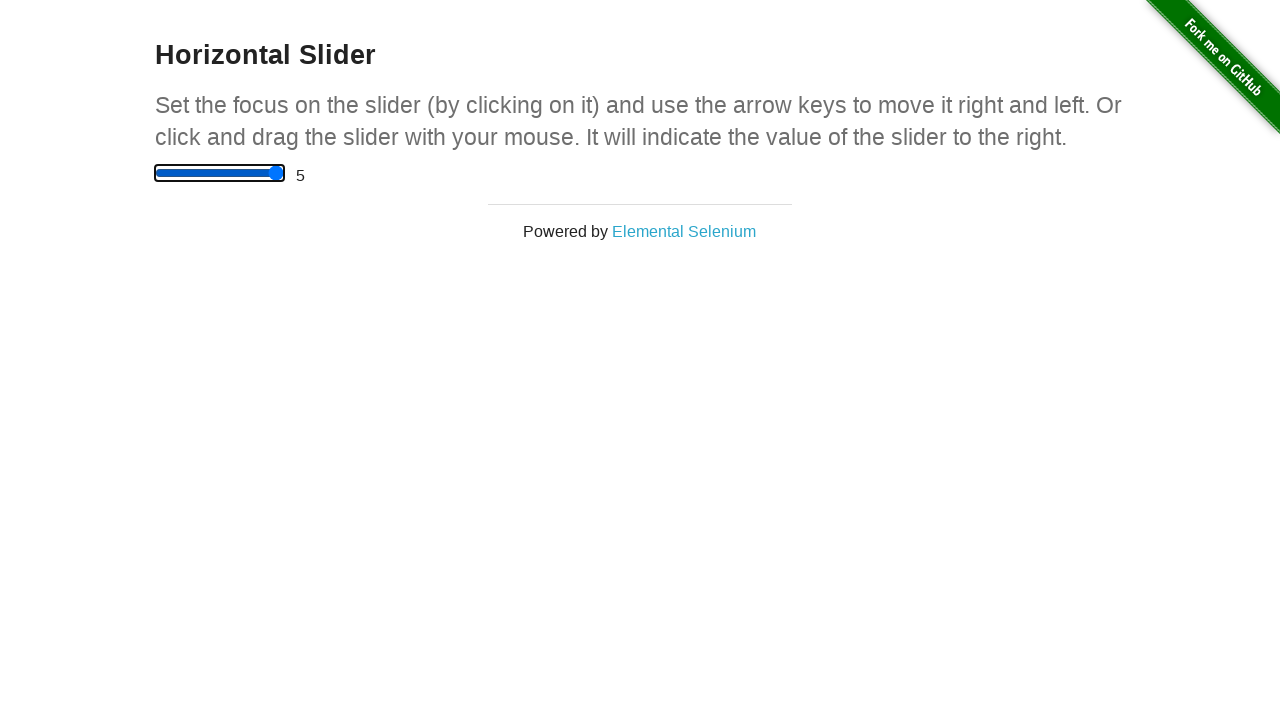

Pressed ArrowRight key on slider (iteration 7/8) on input[type='range']
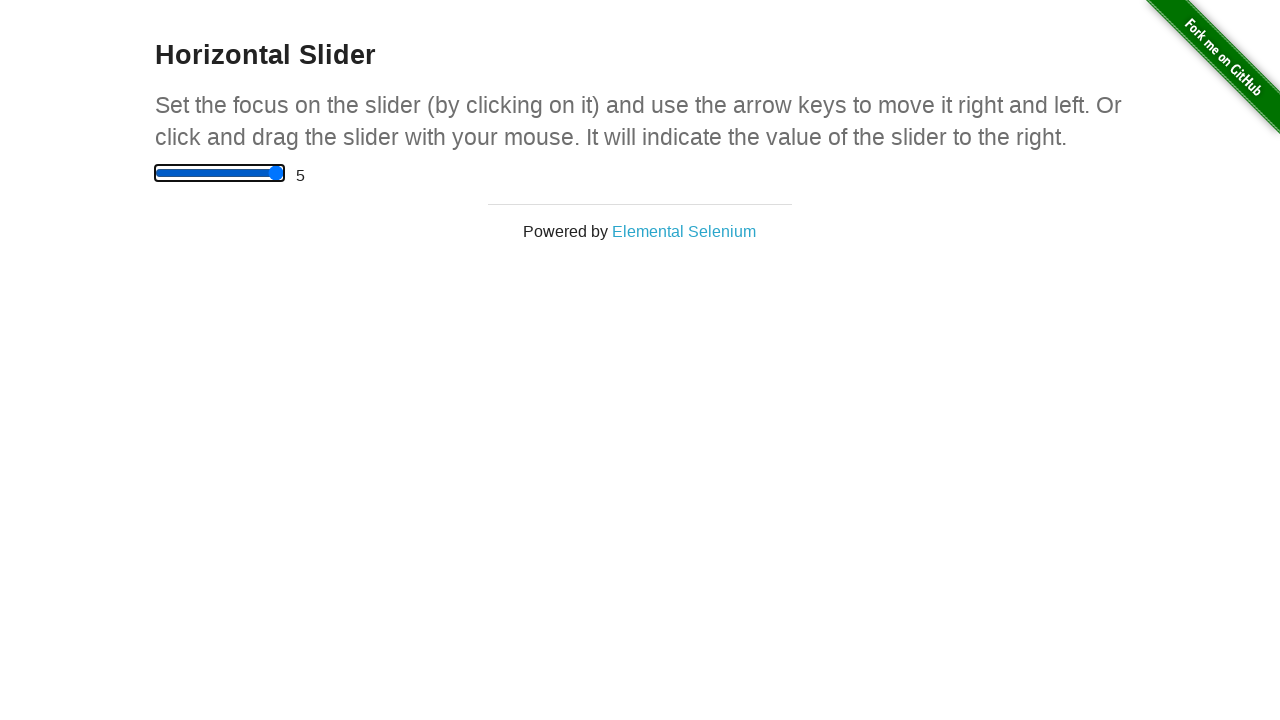

Pressed ArrowRight key on slider (iteration 8/8) on input[type='range']
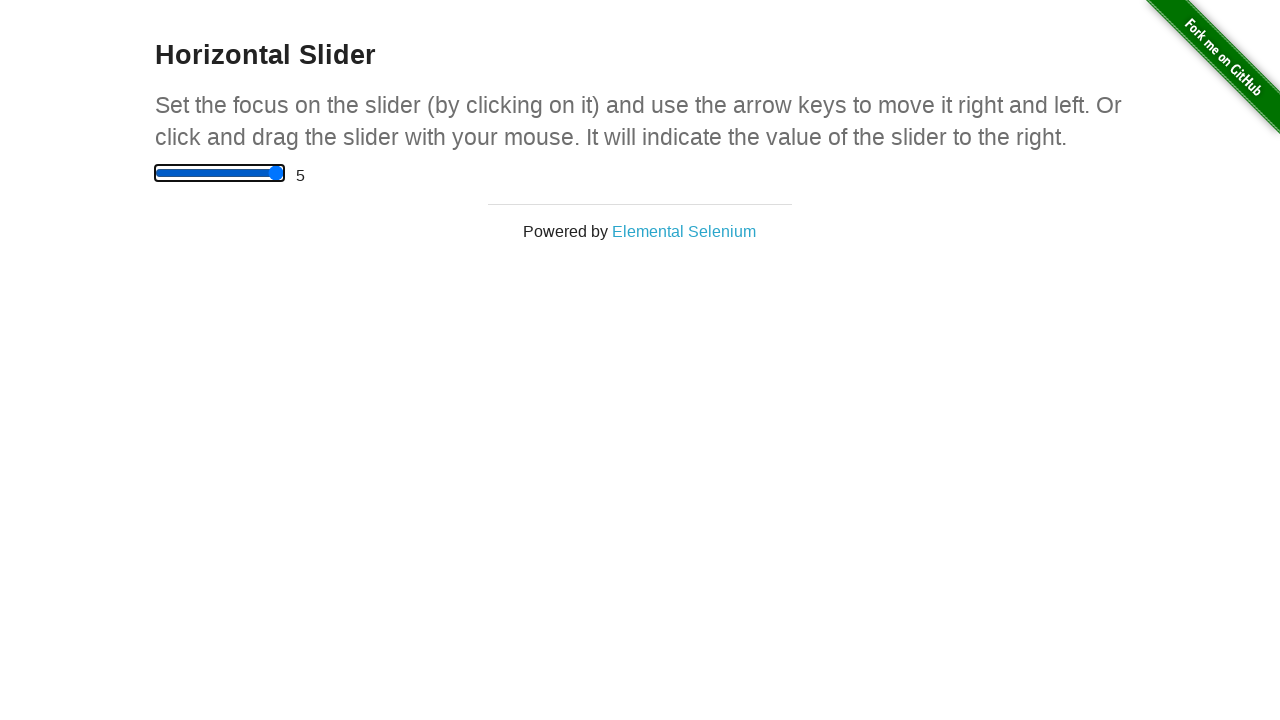

Waited for range value display element to load
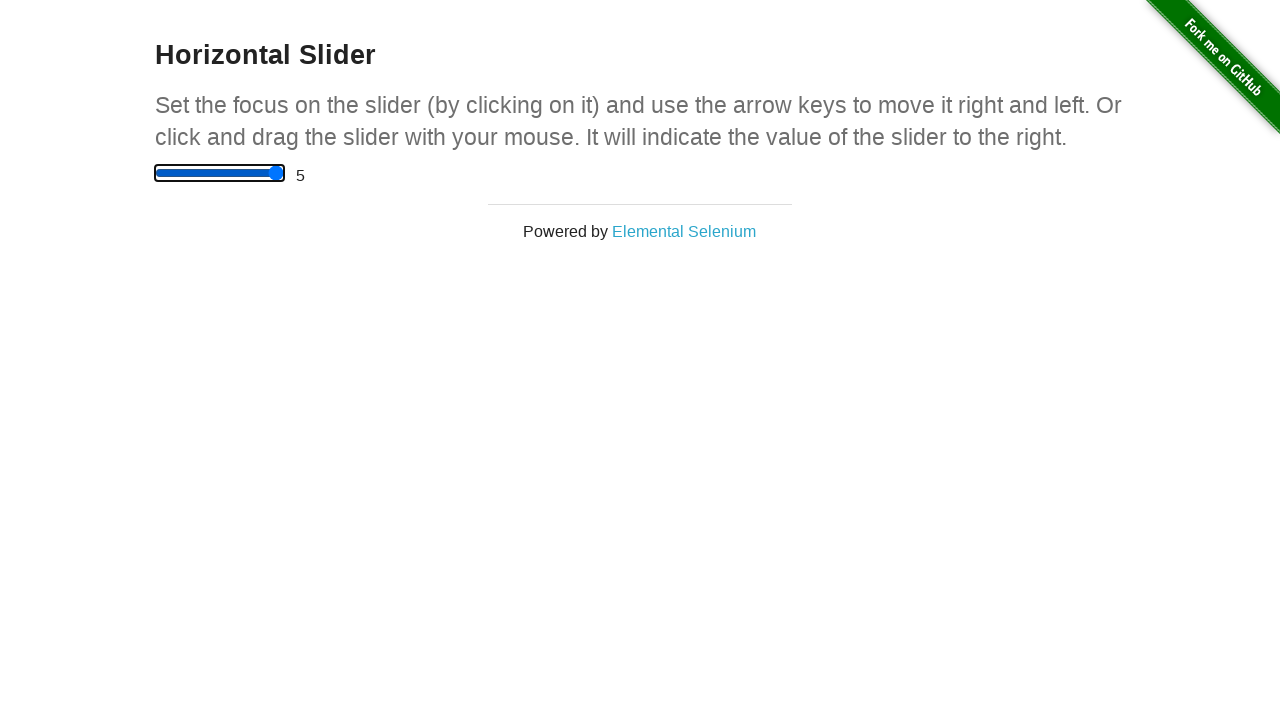

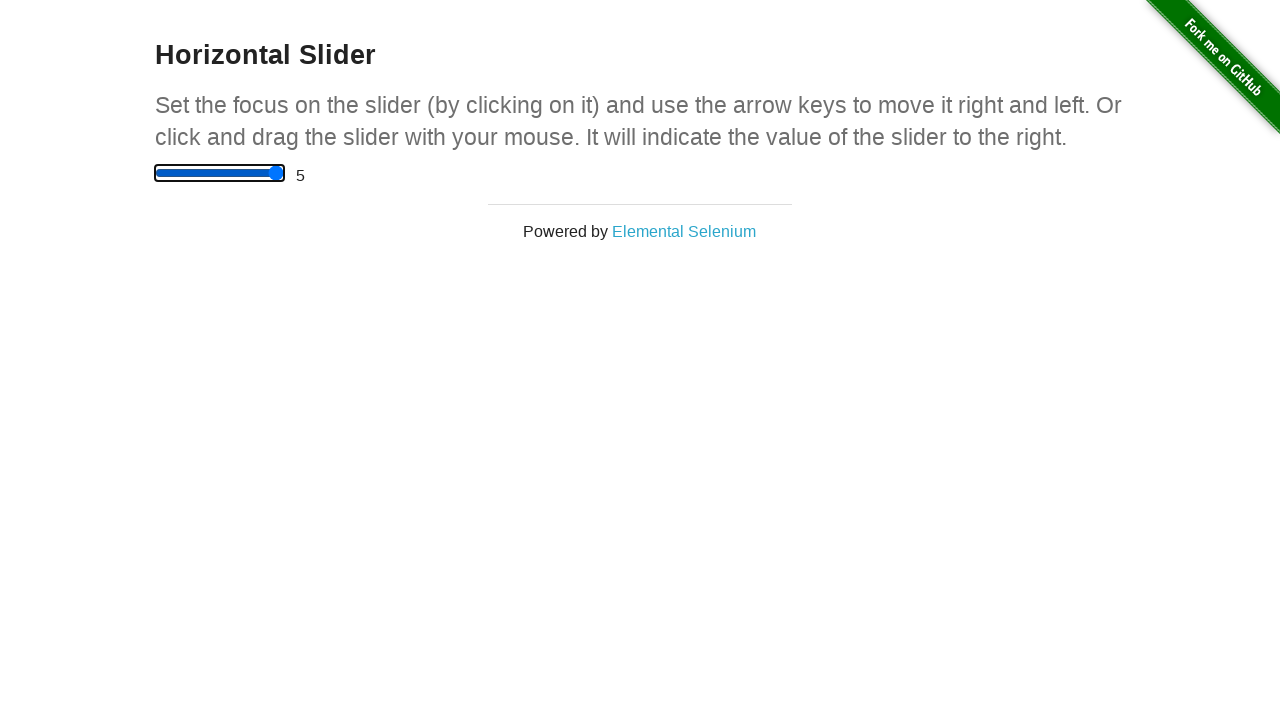